Tests checkbox interactions on a practice page by clicking multiple checkbox elements including basic and notification checkboxes

Starting URL: https://leafground.com/checkbox.xhtml

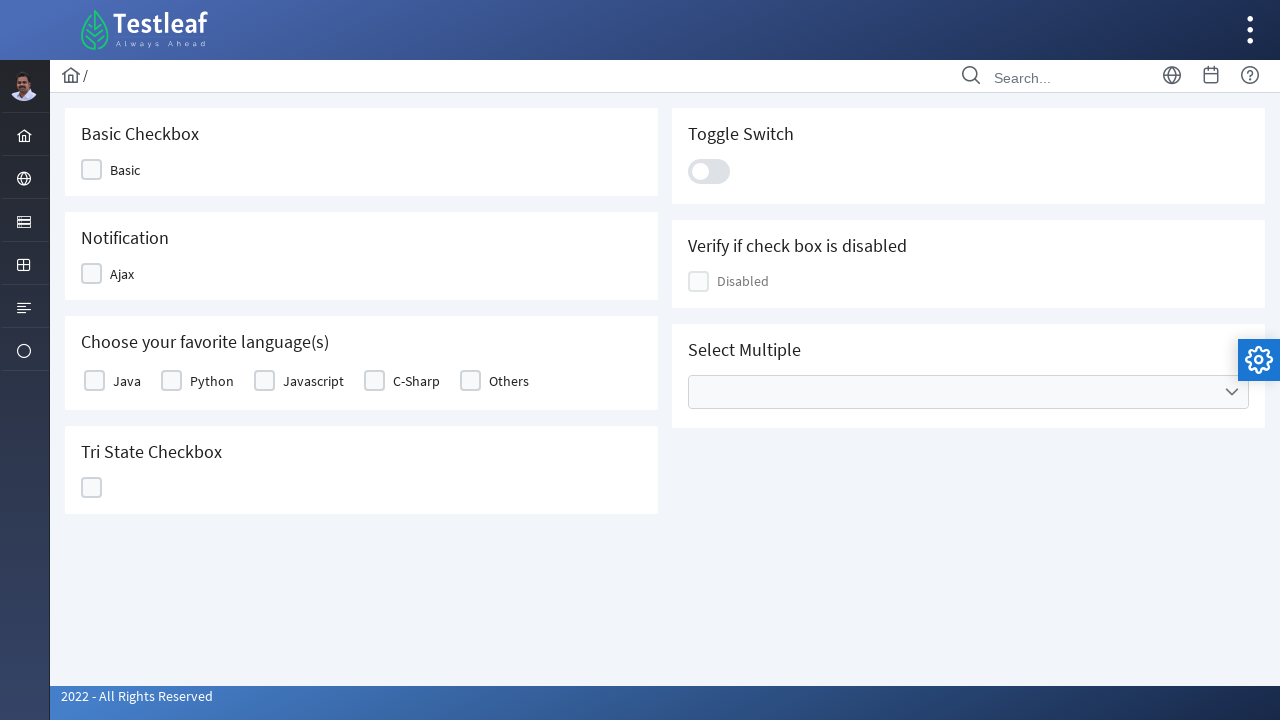

Clicked first checkbox element at (118, 170) on #j_idt87\:j_idt89
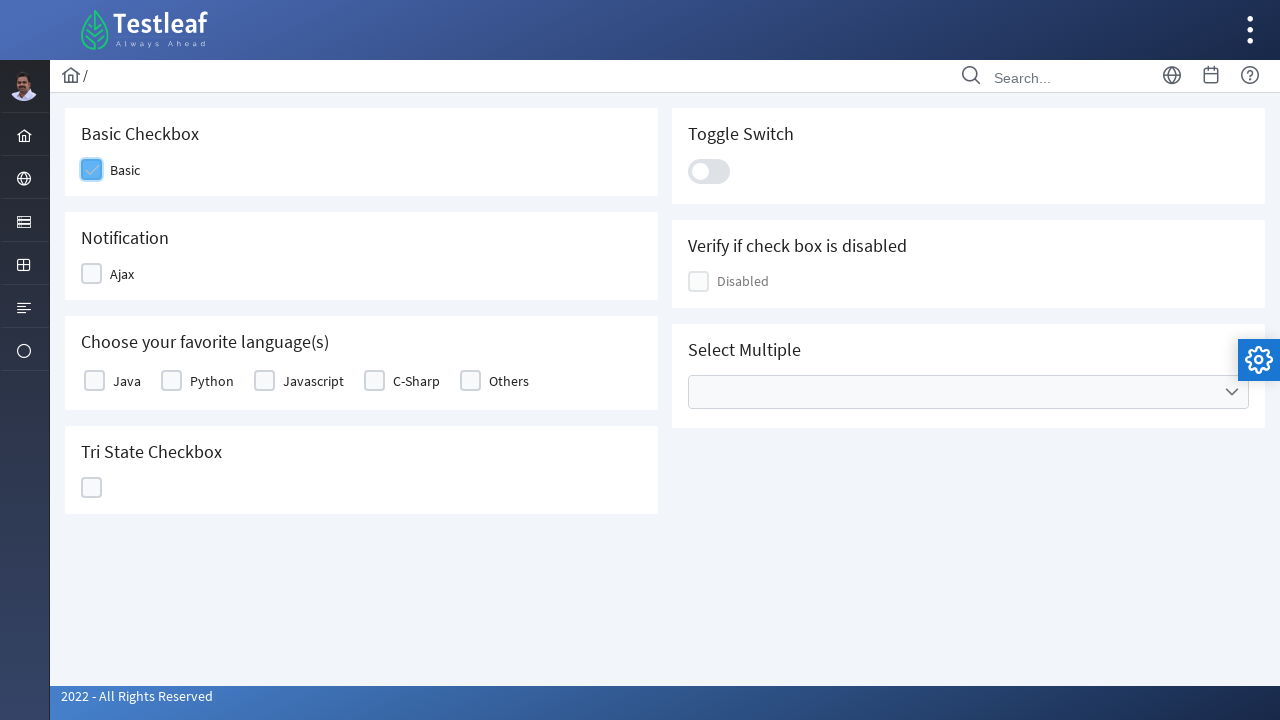

Clicked second checkbox element at (116, 274) on #j_idt87\:j_idt91
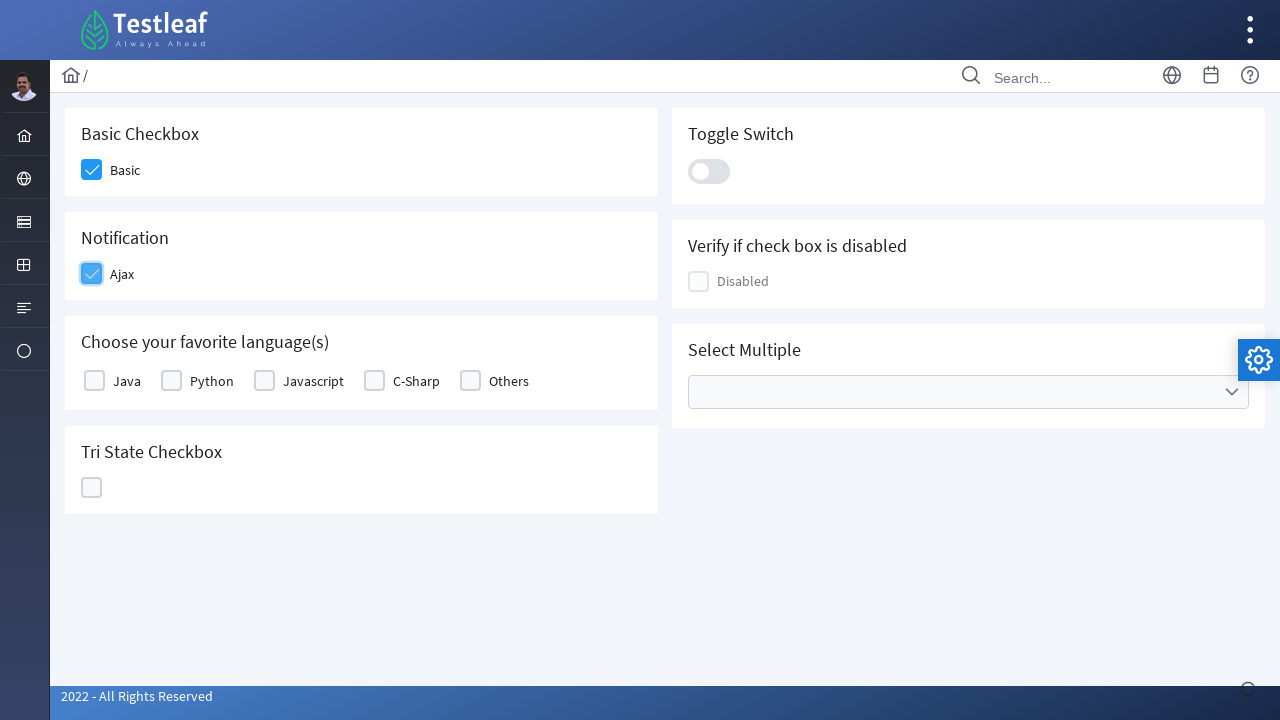

Clicked basic checkbox at (314, 381) on #j_idt87\:basic
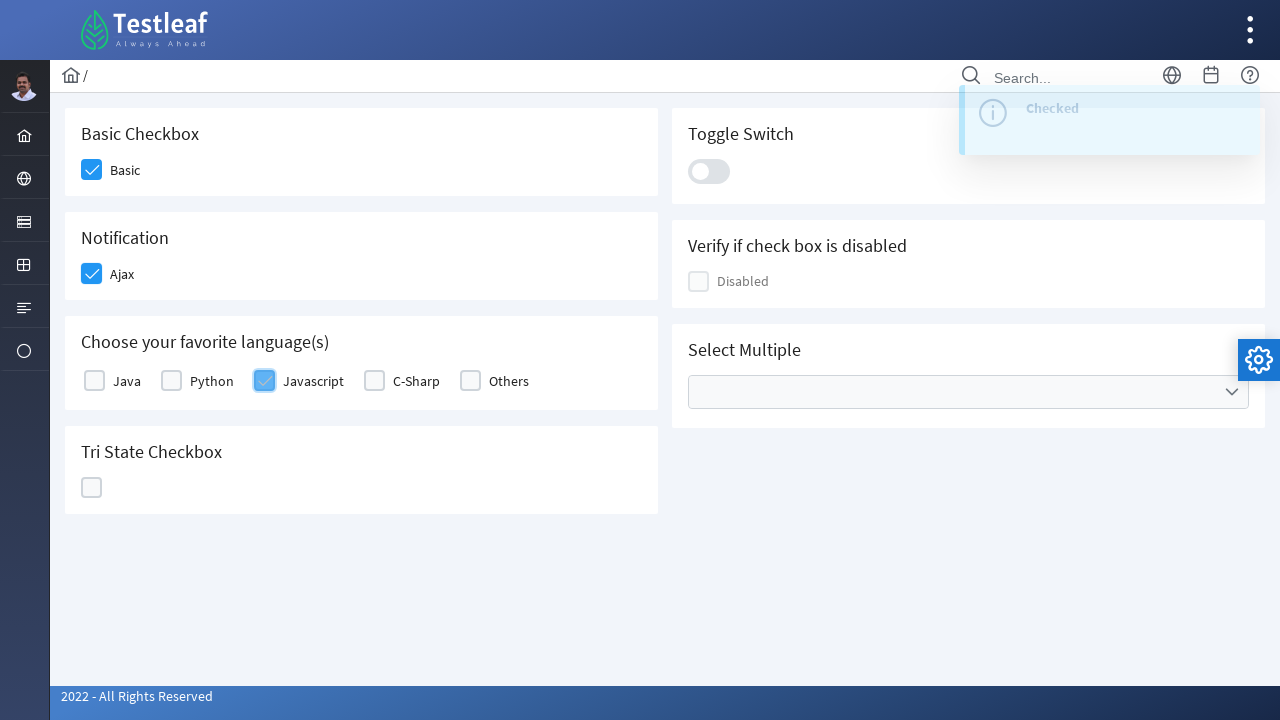

Clicked ajax tri-state checkbox at (92, 488) on #j_idt87\:ajaxTriState
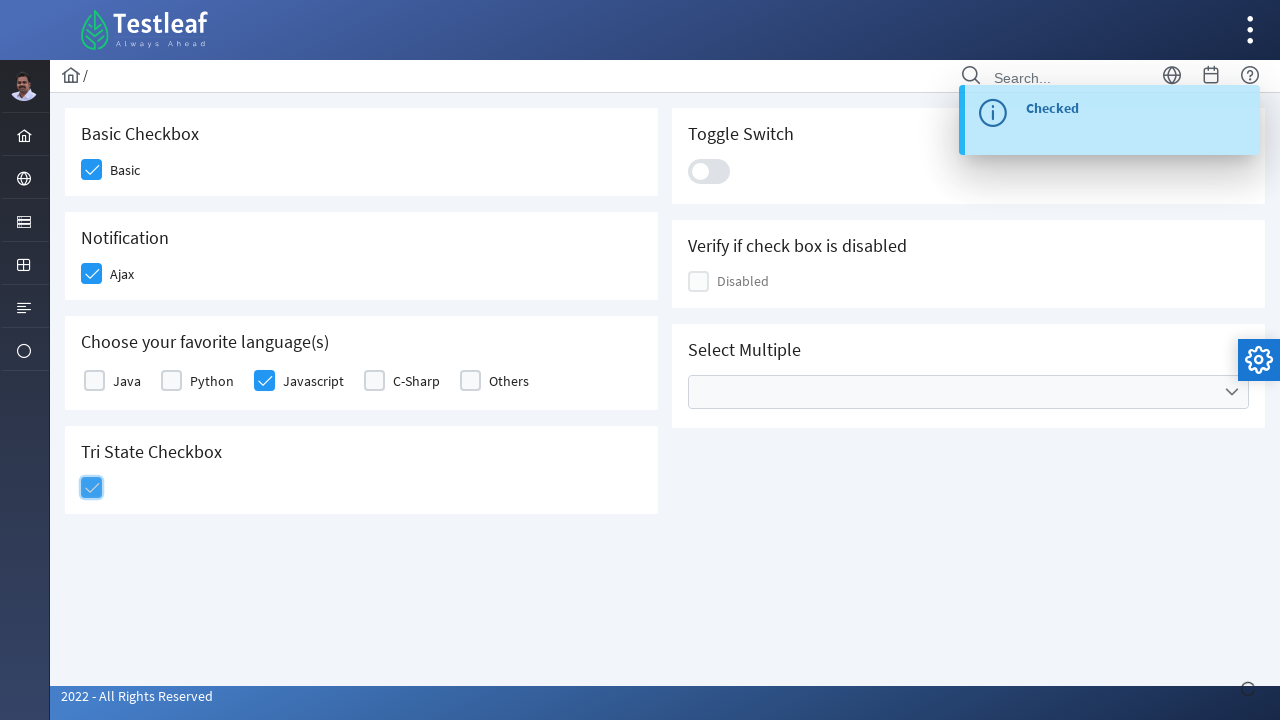

Clicked notification checkbox at (709, 171) on #j_idt87\:j_idt100
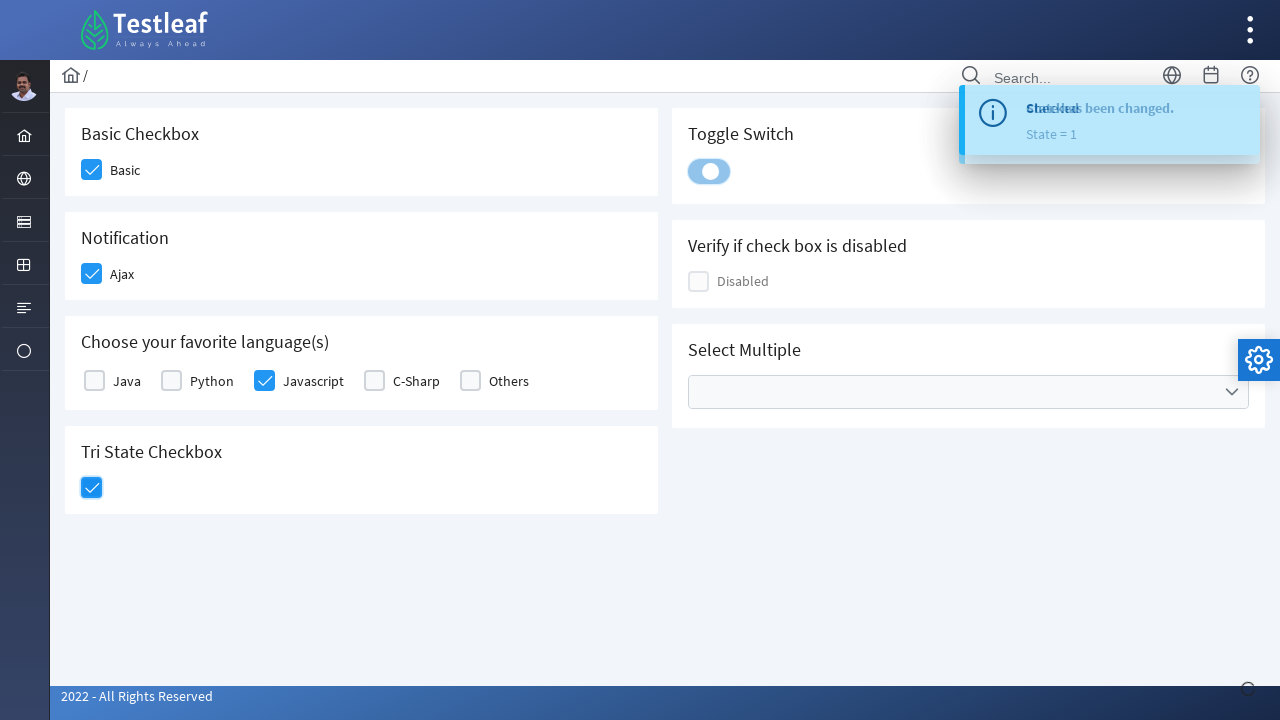

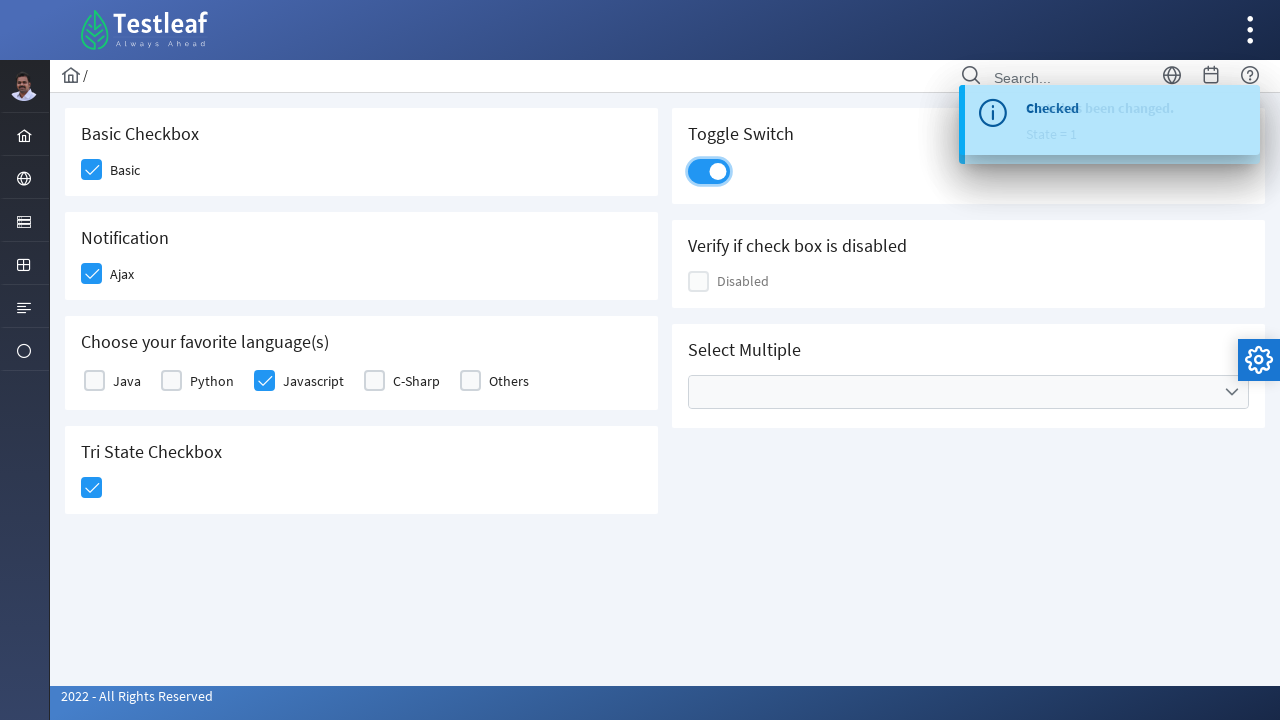